Tests click and release by clicking an element and verifying navigation to result page

Starting URL: https://selenium.dev/selenium/web/mouse_interaction.html

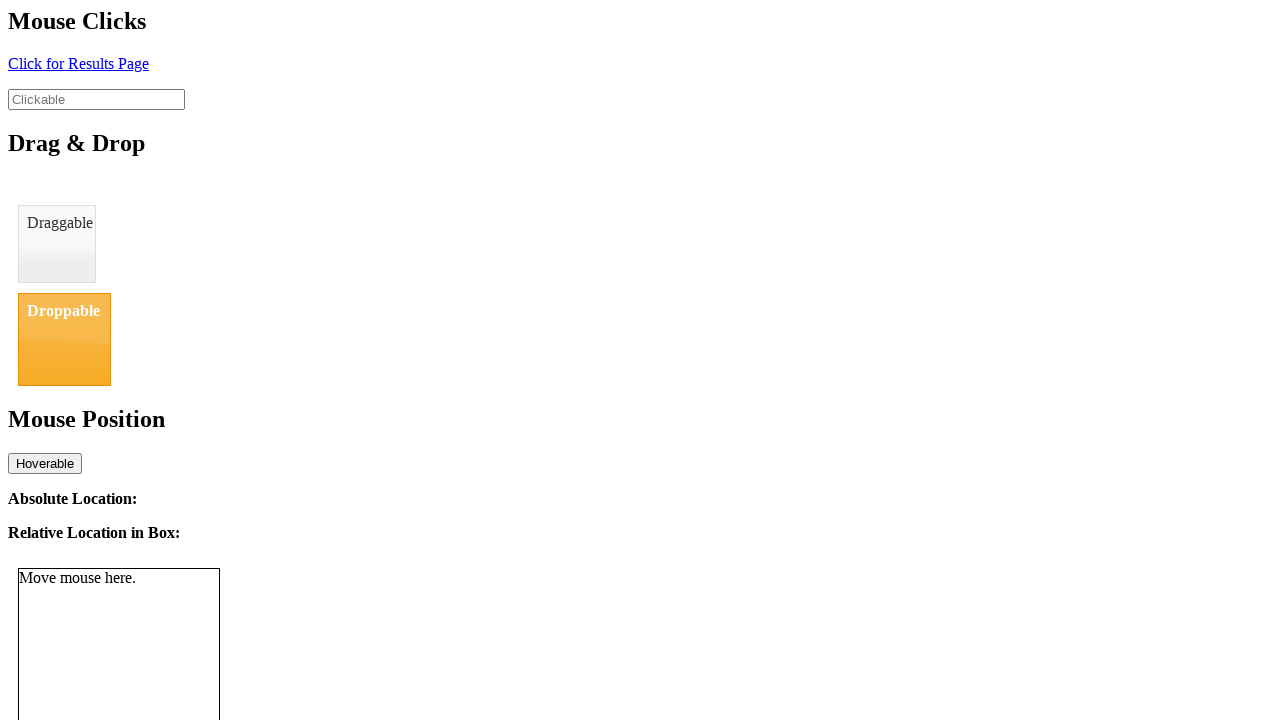

Clicked the click element to navigate to result page at (78, 63) on #click
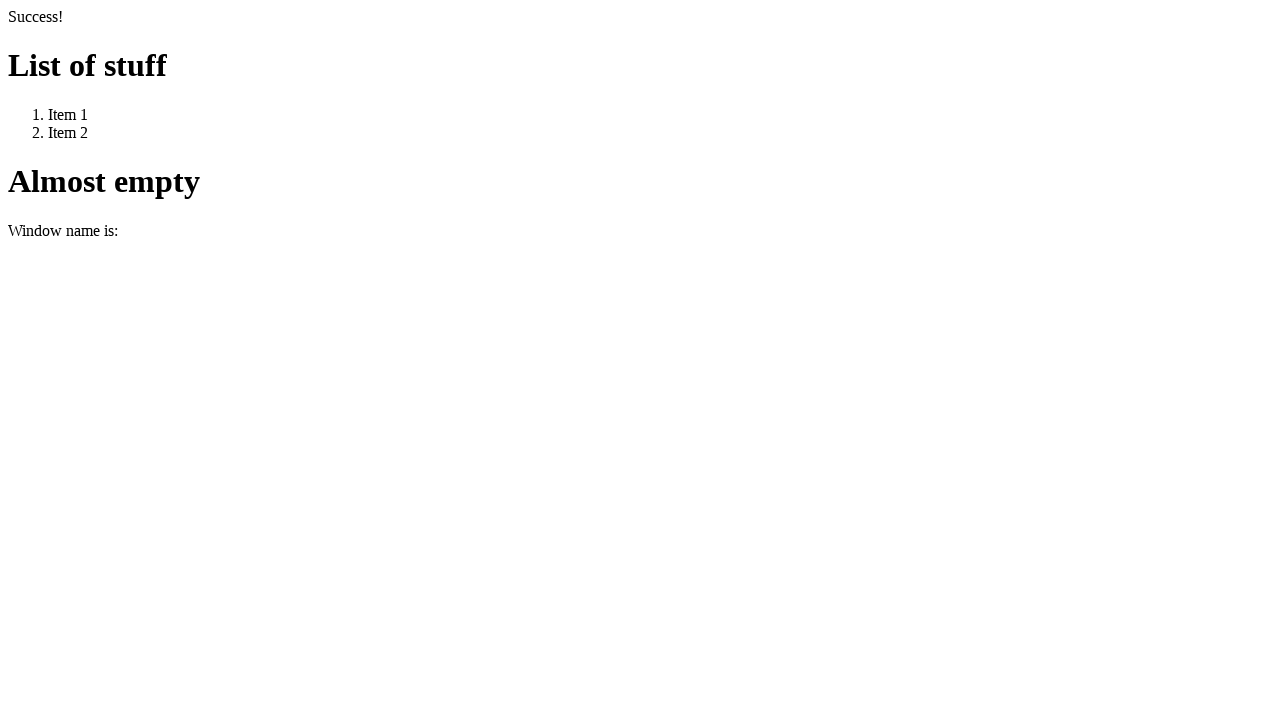

Verified navigation to resultPage.html
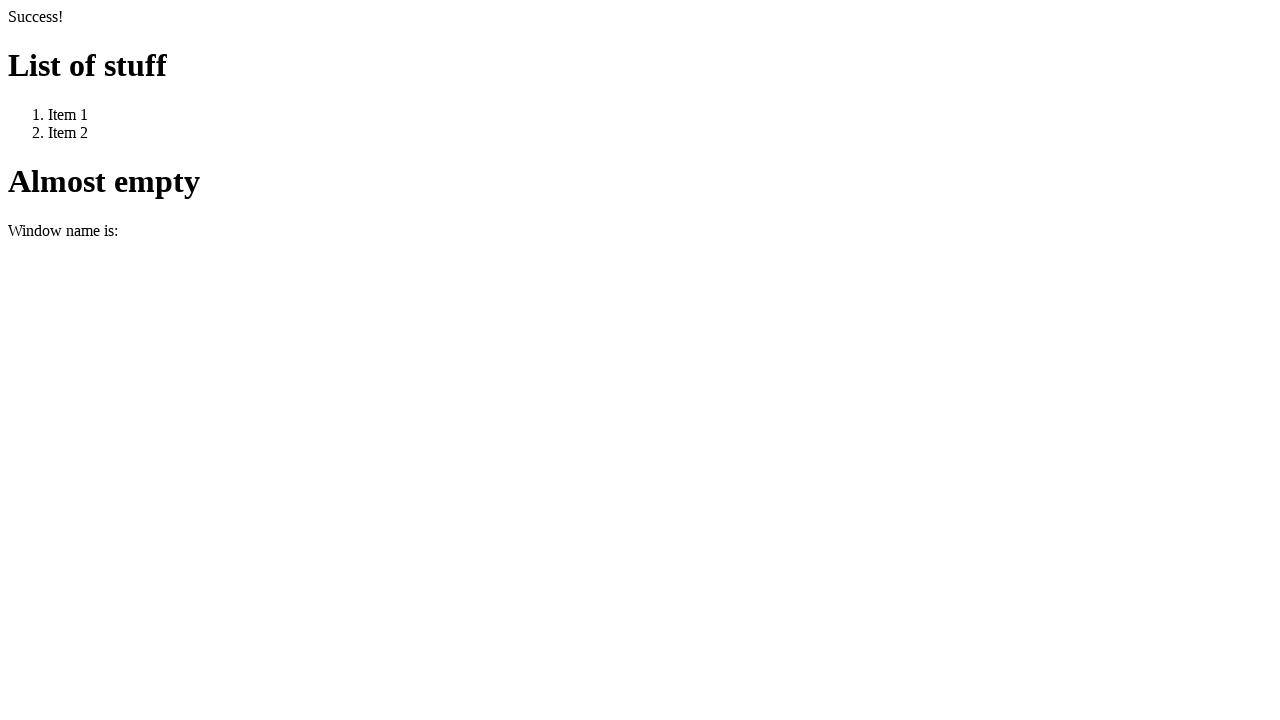

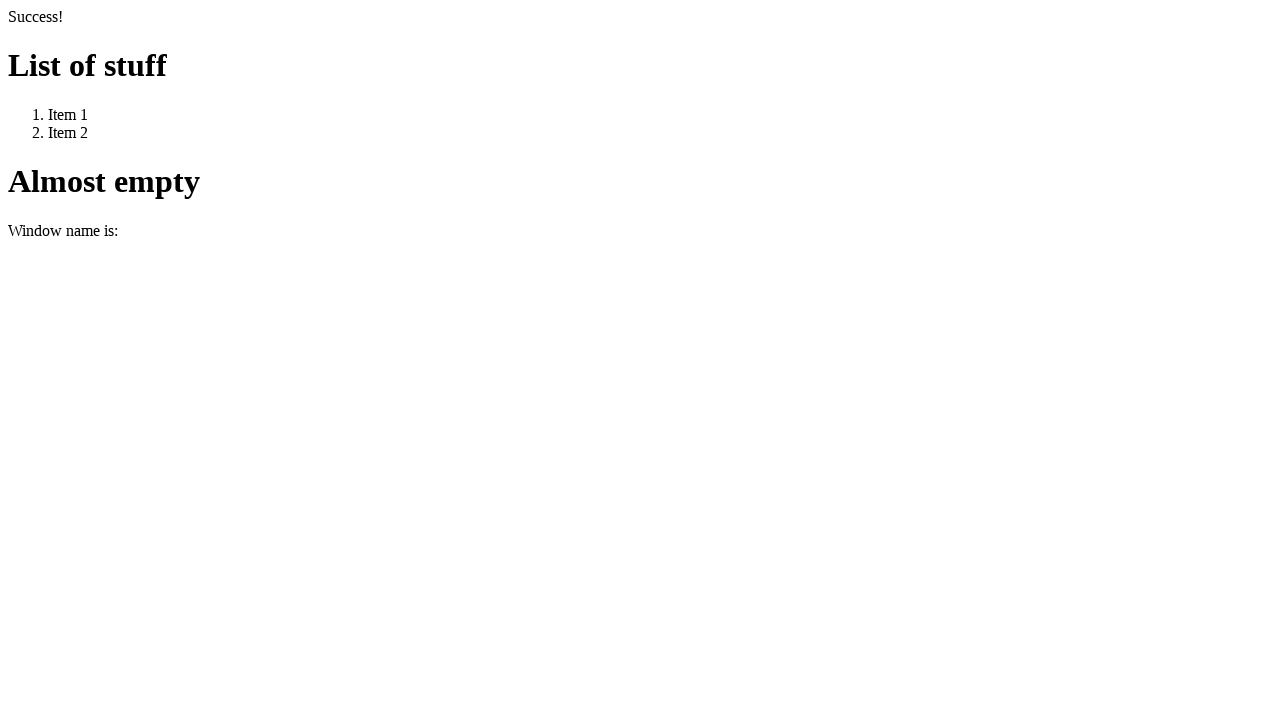